Tests dropdown selection functionality by selecting options using three different methods: by visible text, by value, and by index.

Starting URL: https://rahulshettyacademy.com/AutomationPractice/

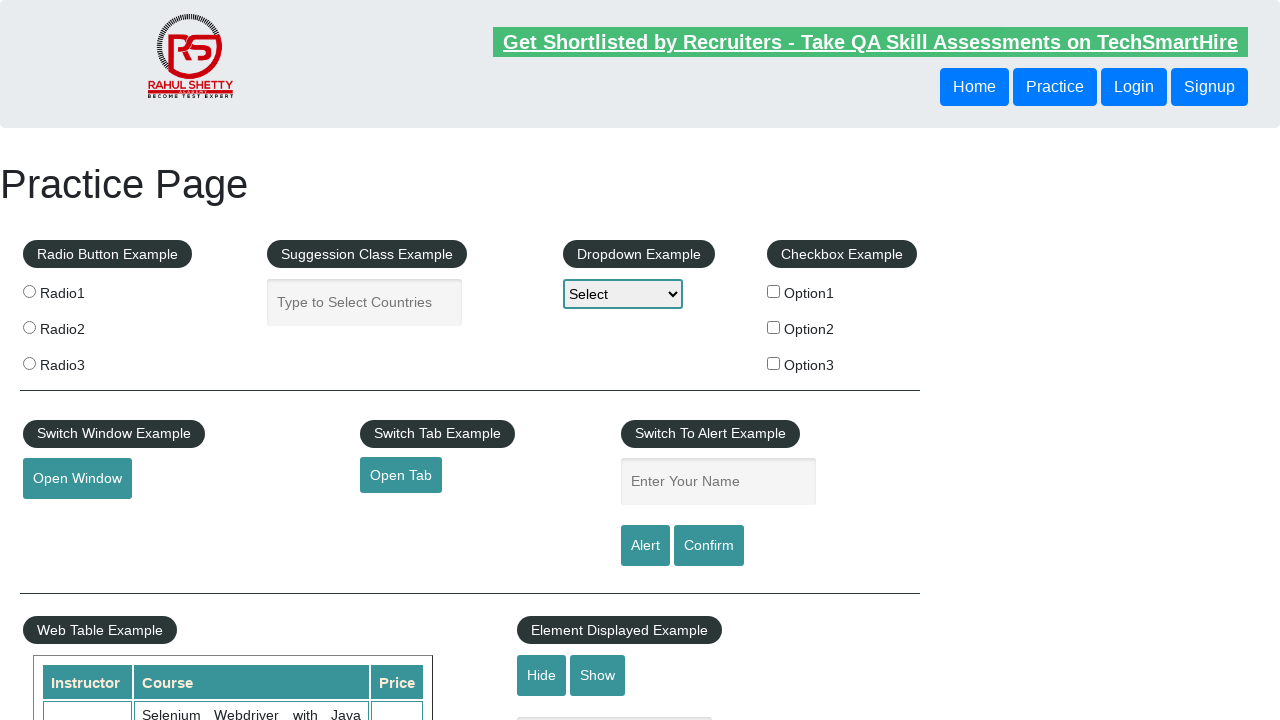

Located dropdown element with id 'dropdown-class-example'
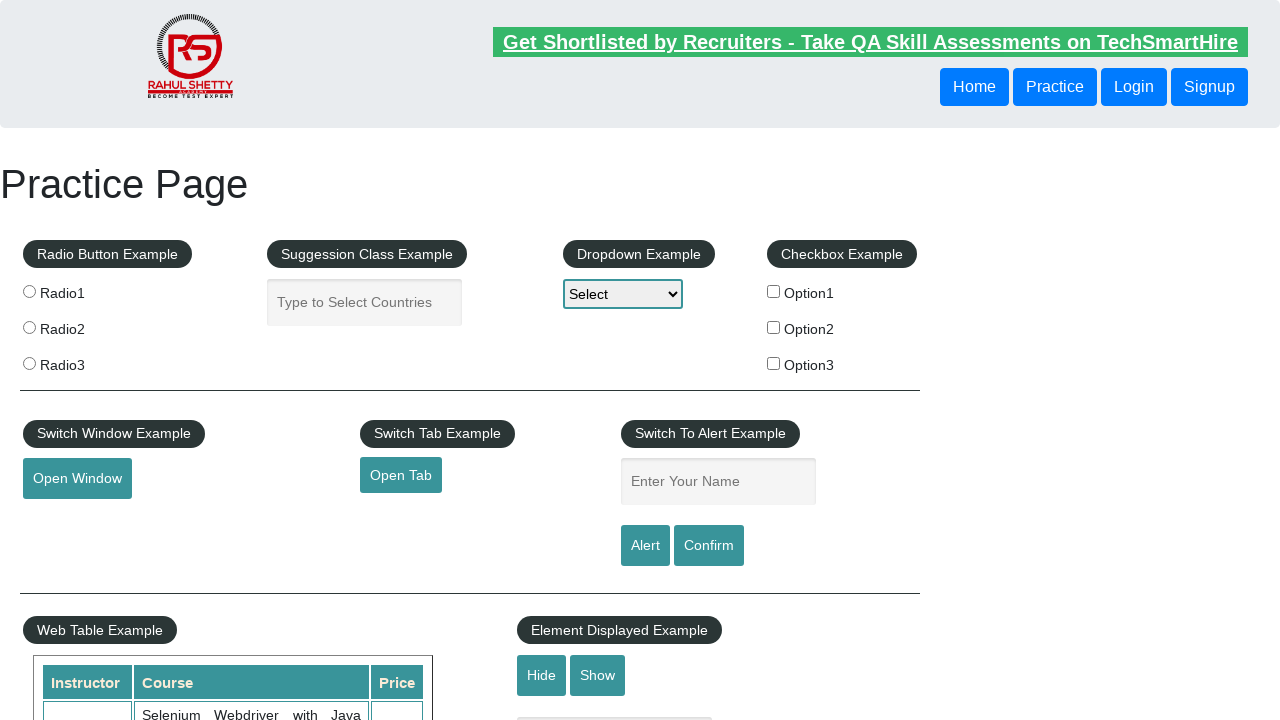

Selected dropdown option by visible text 'Option1' on select#dropdown-class-example
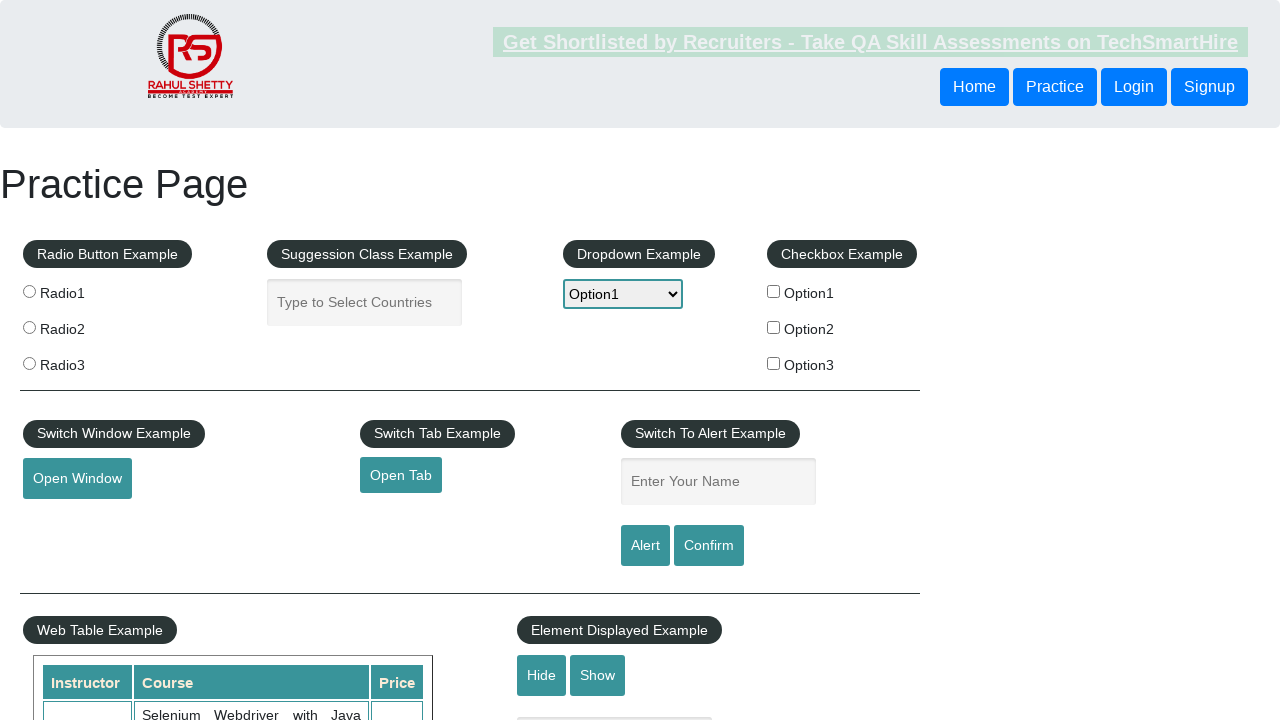

Waited 2 seconds to observe the selection
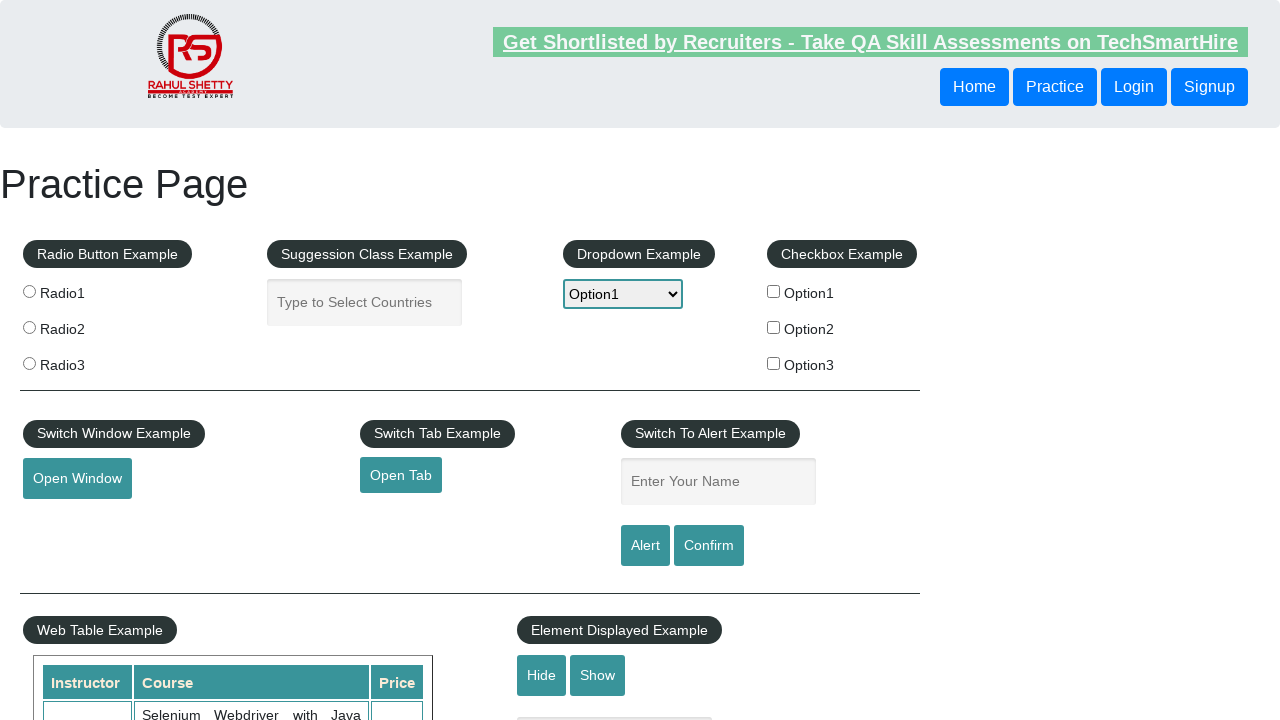

Selected dropdown option by value 'option2' on select#dropdown-class-example
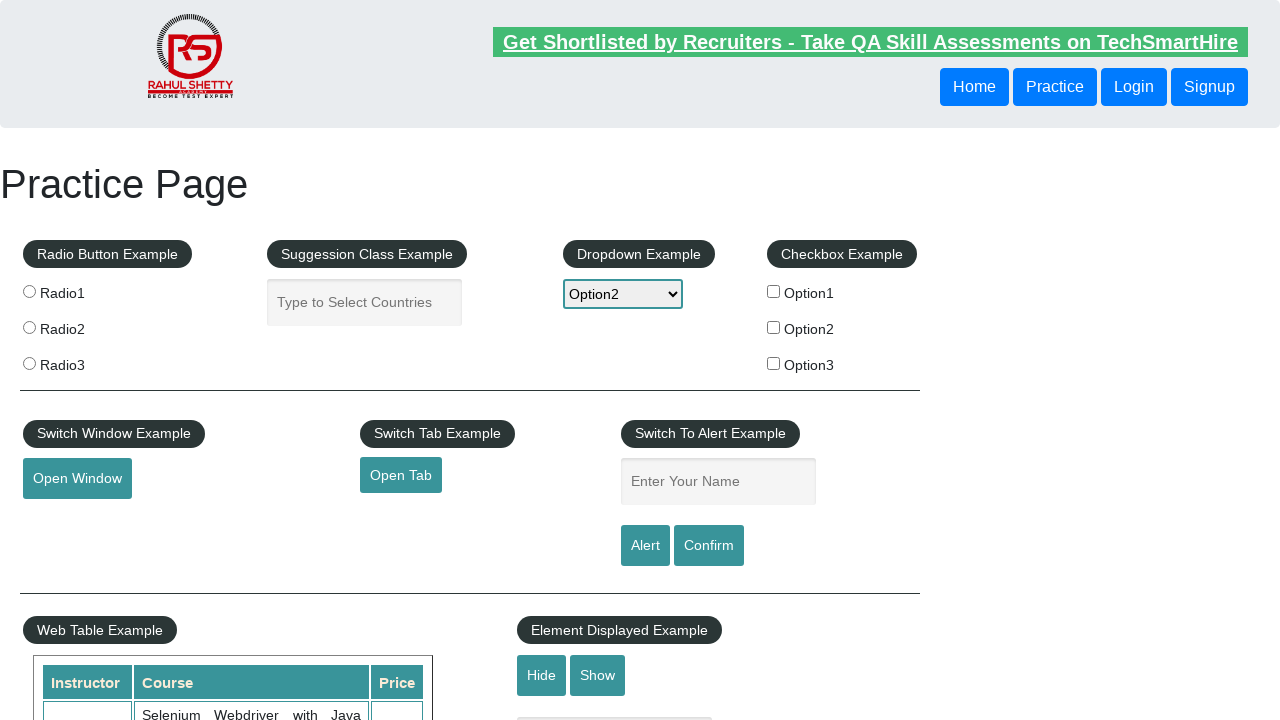

Waited 2 seconds to observe the selection
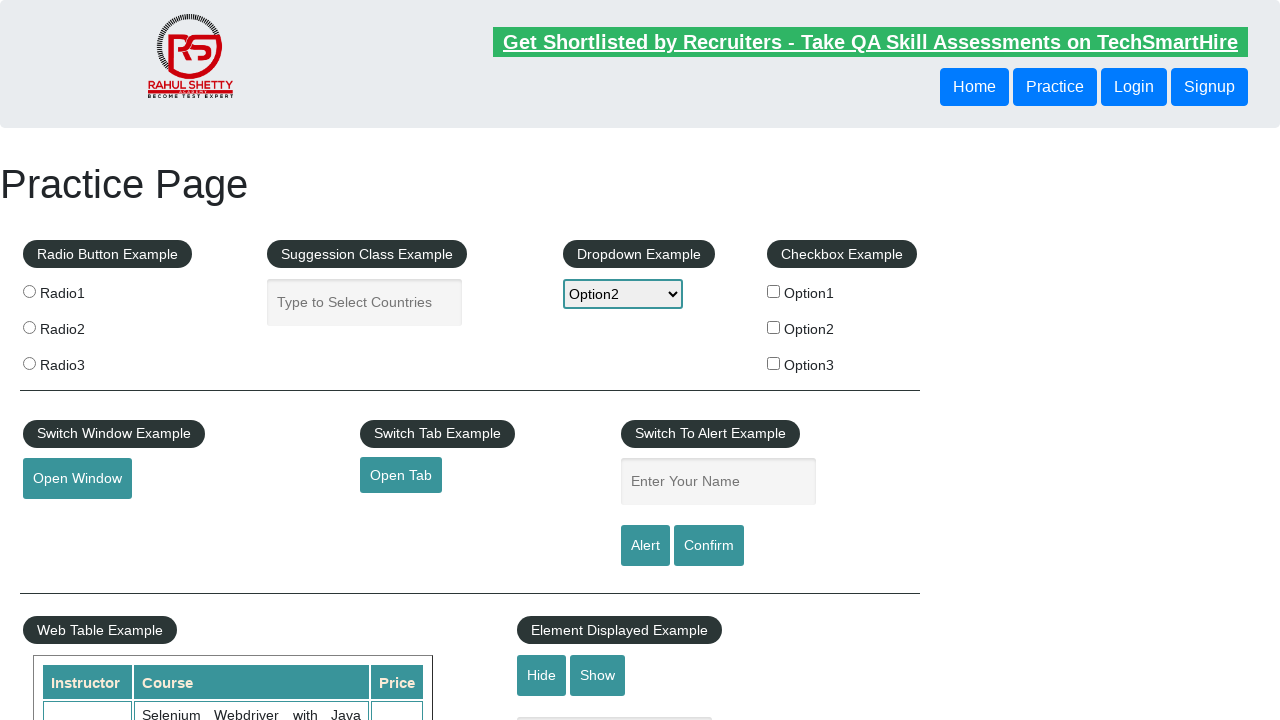

Selected dropdown option by index 3 (4th option) on select#dropdown-class-example
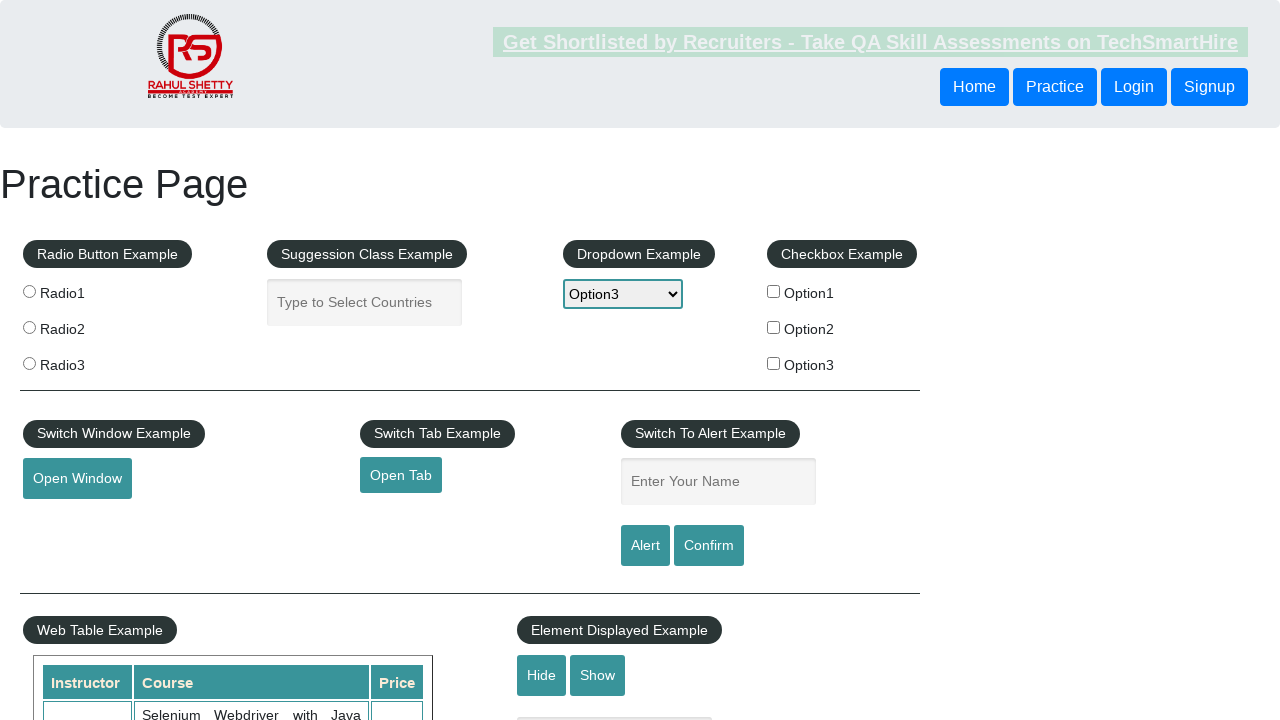

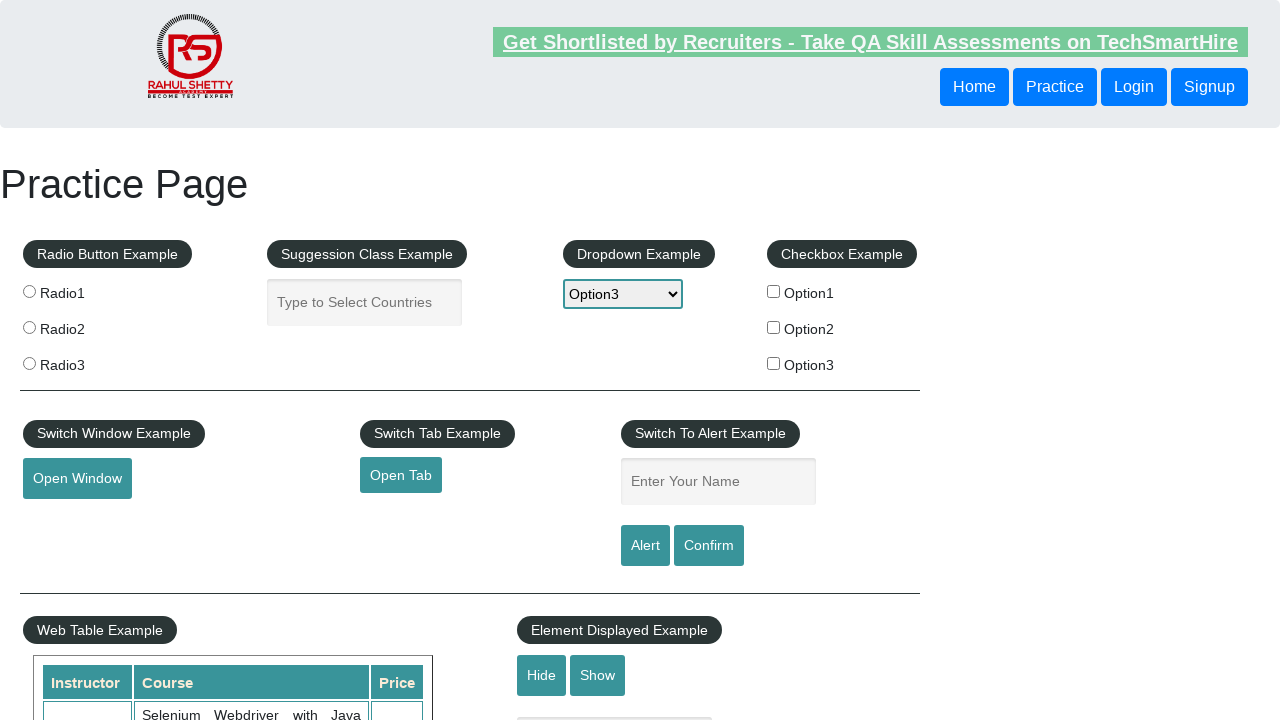